Navigates to Swarthmore College course catalog, clicks on a department link, and expands course listings to view details.

Starting URL: https://catalog.swarthmore.edu/content.php?catoid=7&navoid=194

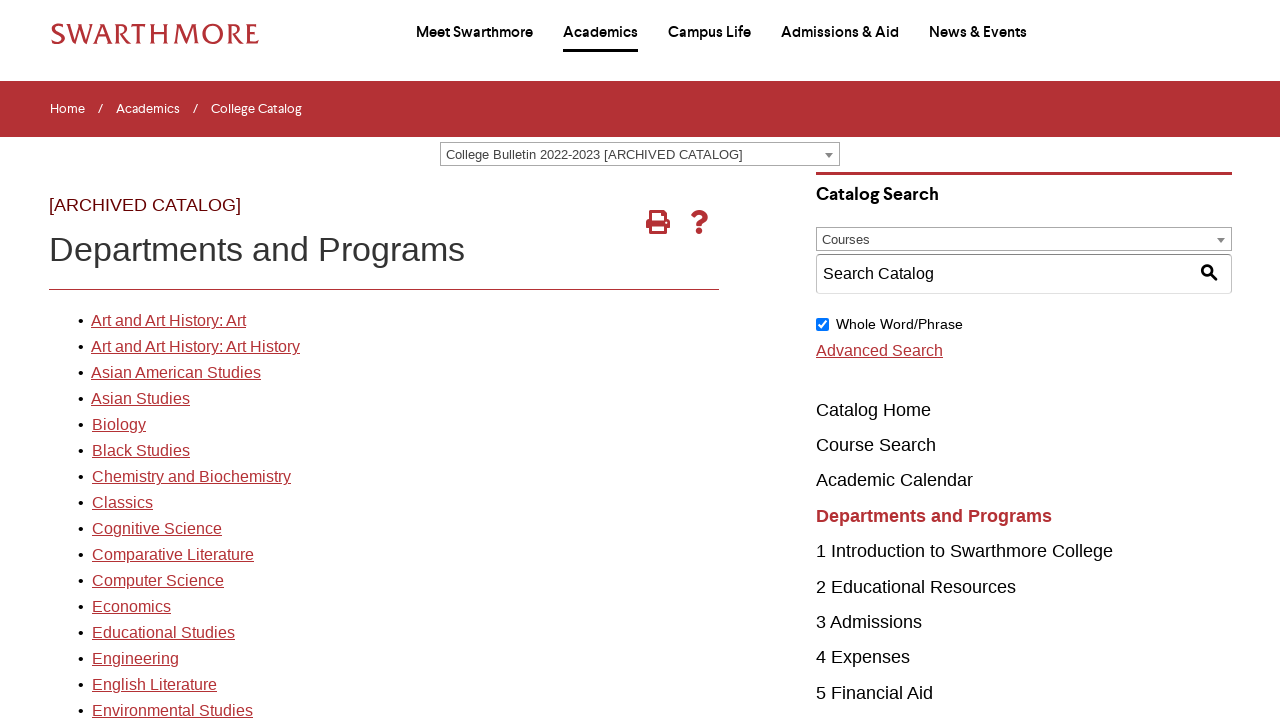

Clicked on department link (position 9) in the course catalog at (157, 529) on xpath=//*[@id="gateway-page"]/body/table/tbody/tr[3]/td[1]/table/tbody/tr[2]/td[
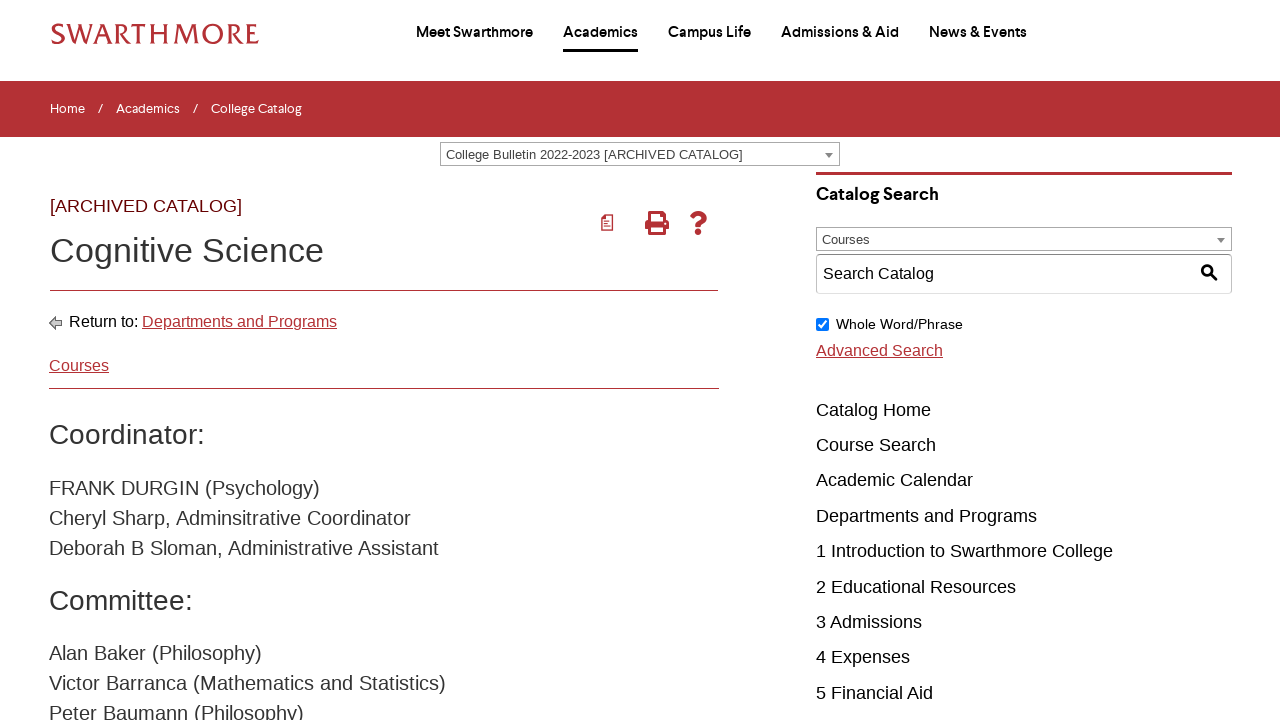

Waited for course elements to load
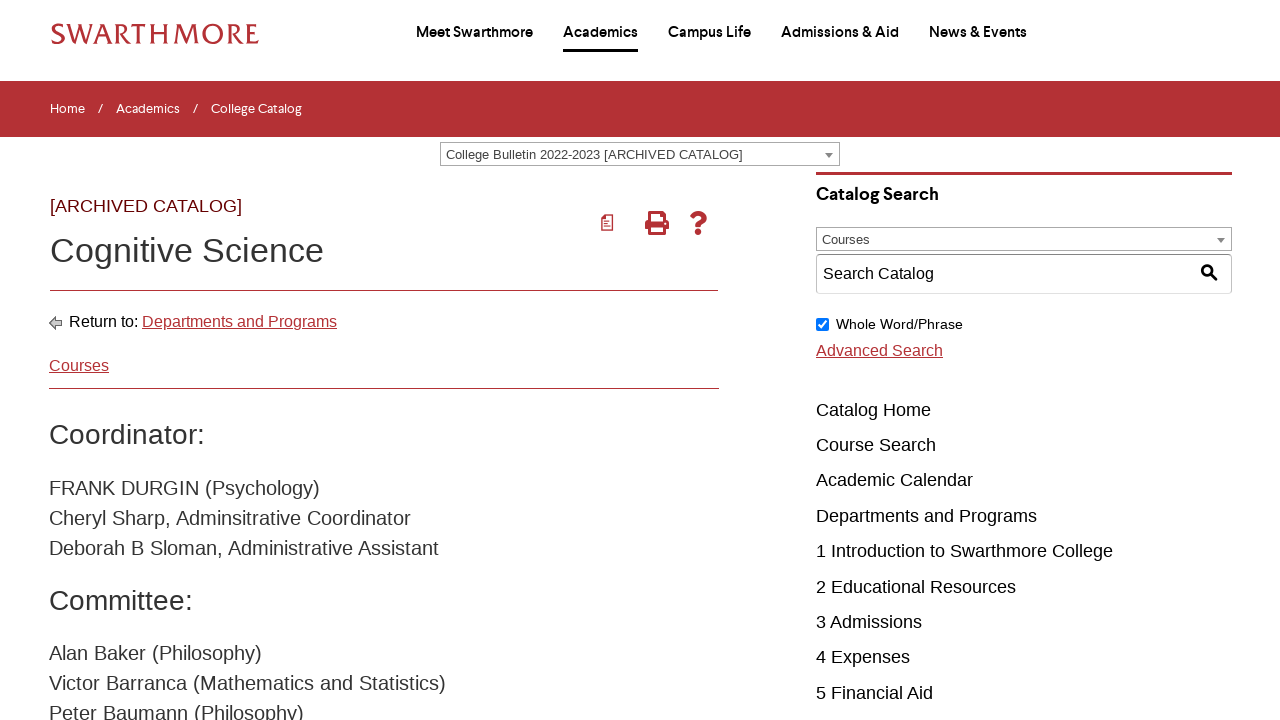

Located all course elements on the page
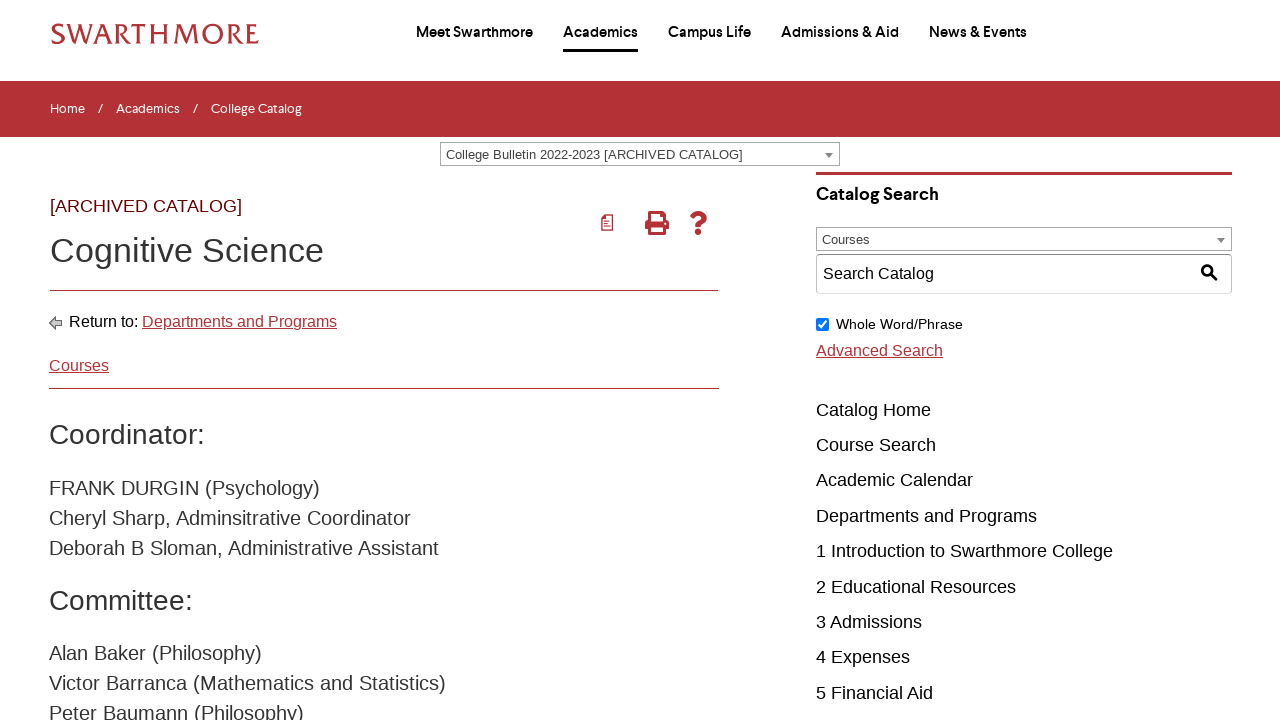

Clicked on the first course to expand its details at (409, 361) on .acalog-course >> nth=0
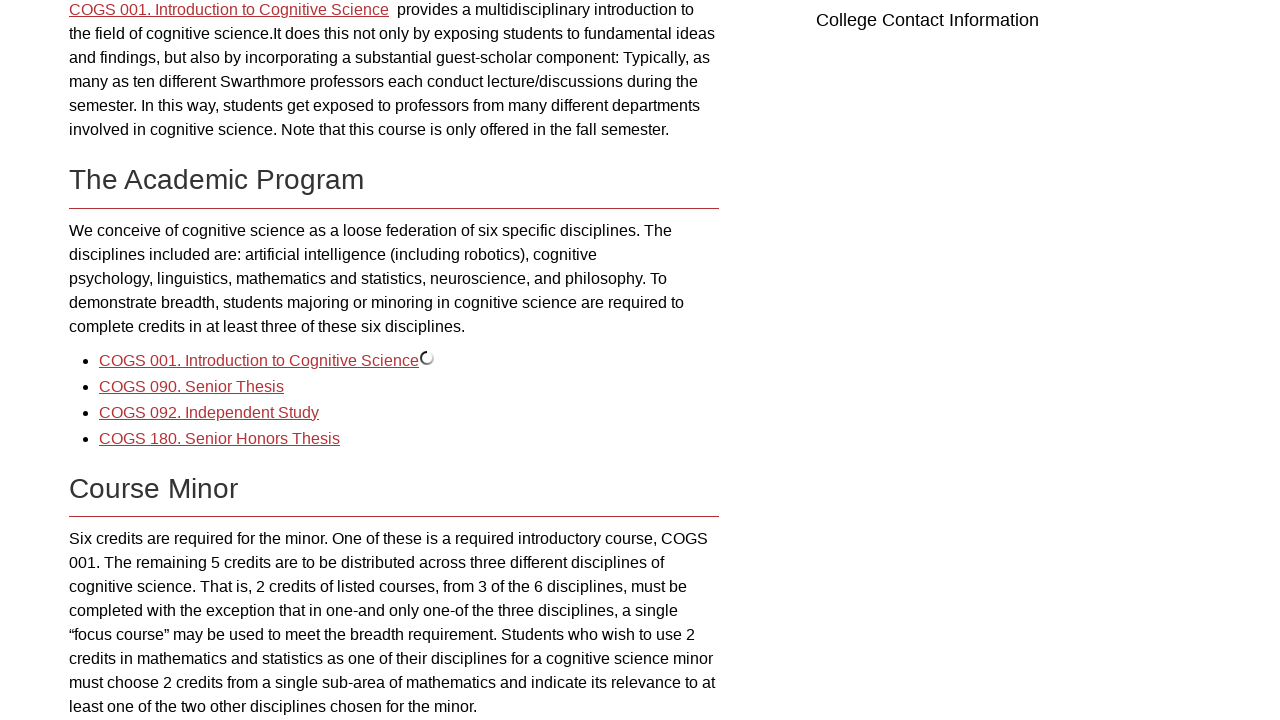

Waited for first course details to become visible
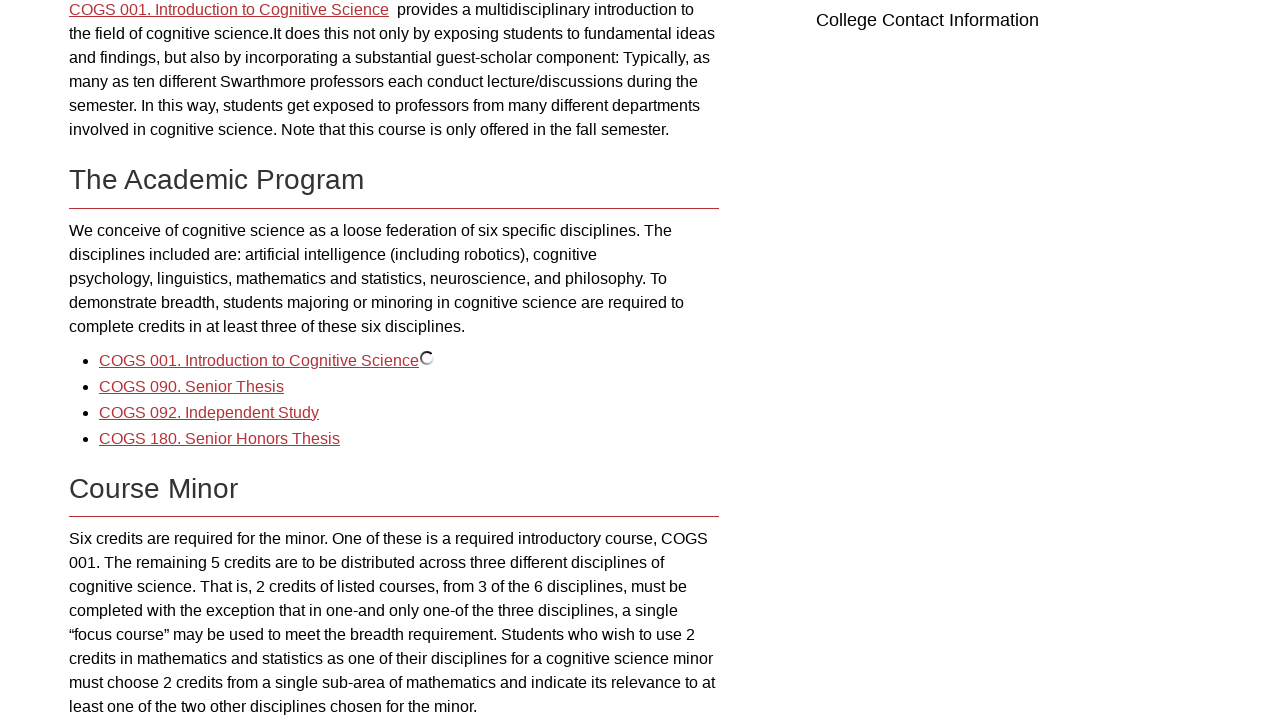

Clicked on the second course to expand its details at (409, 387) on .acalog-course >> nth=1
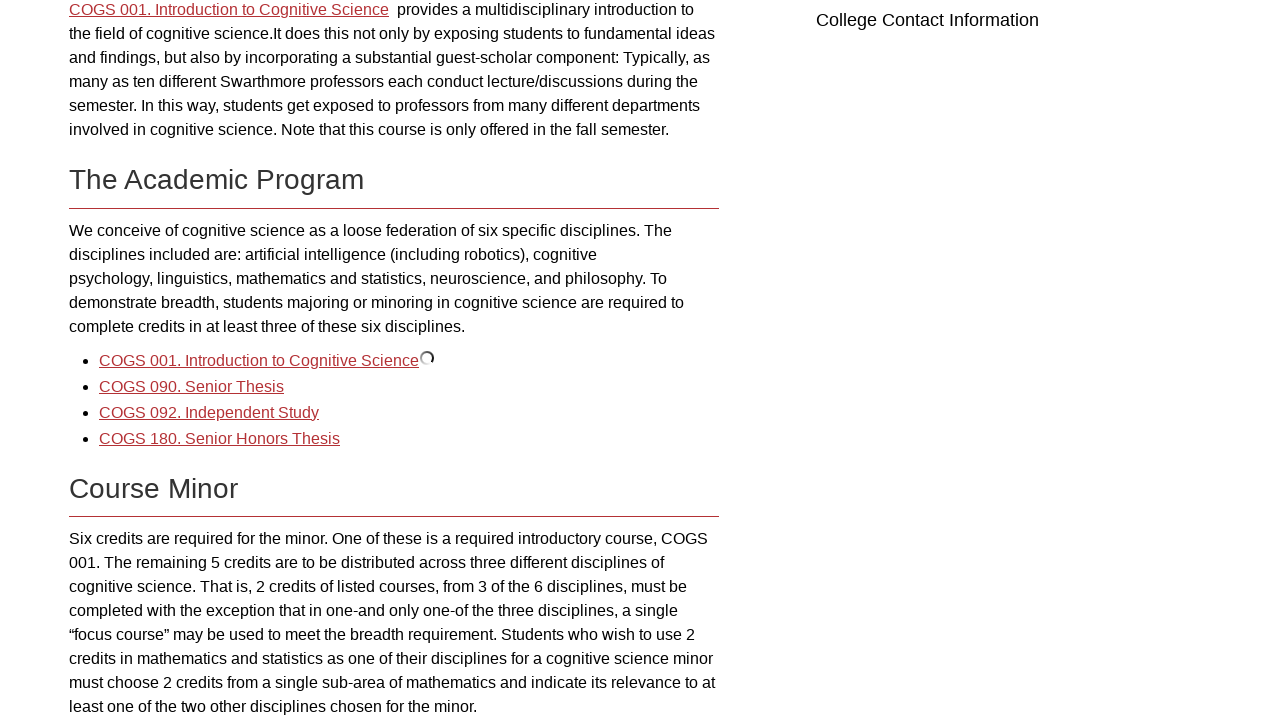

Waited 1 second for second course details to fully render
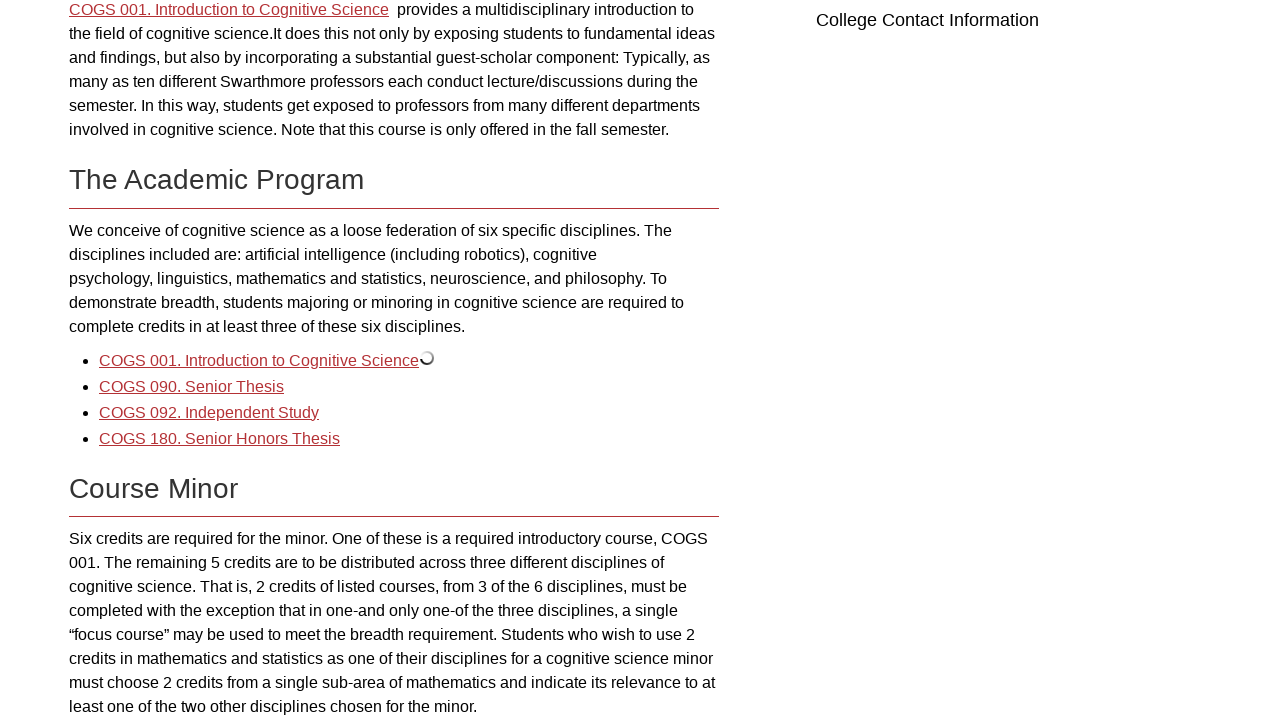

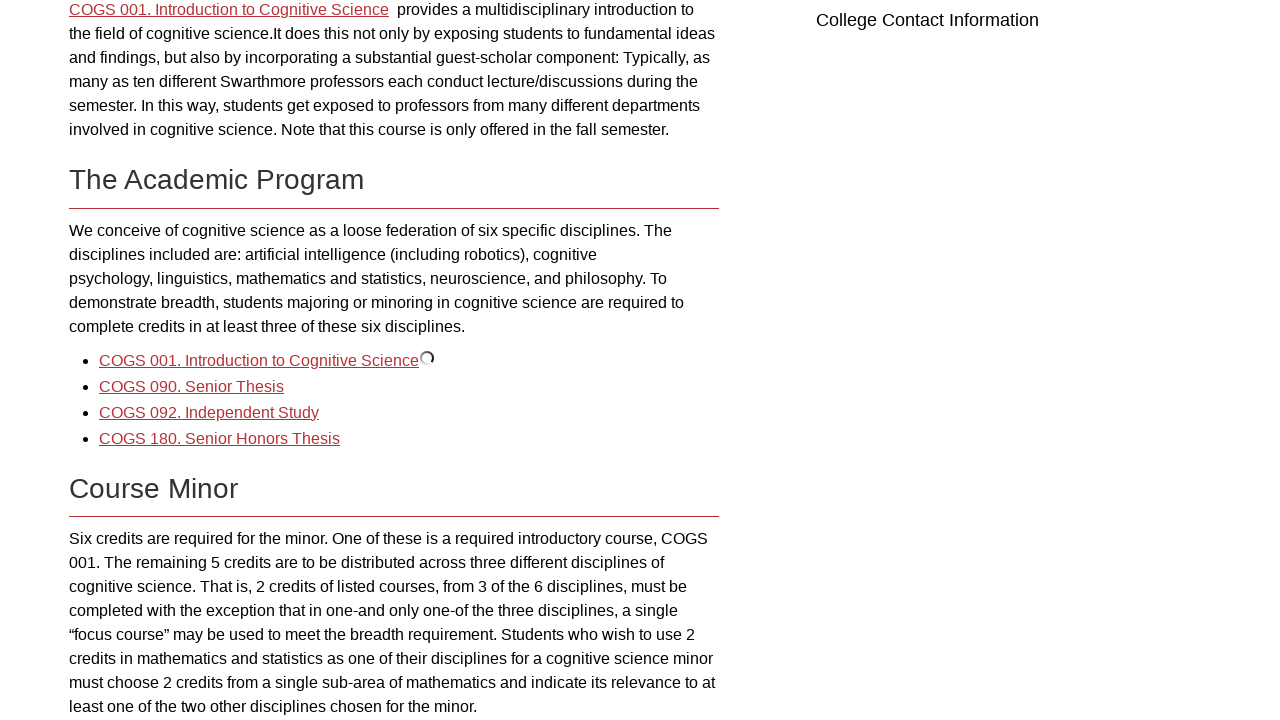